Tests a form page by selecting a gender radio button, verifying the selection state, and checking the class attribute of the surname input field

Starting URL: https://www.testotomasyonu.com/form

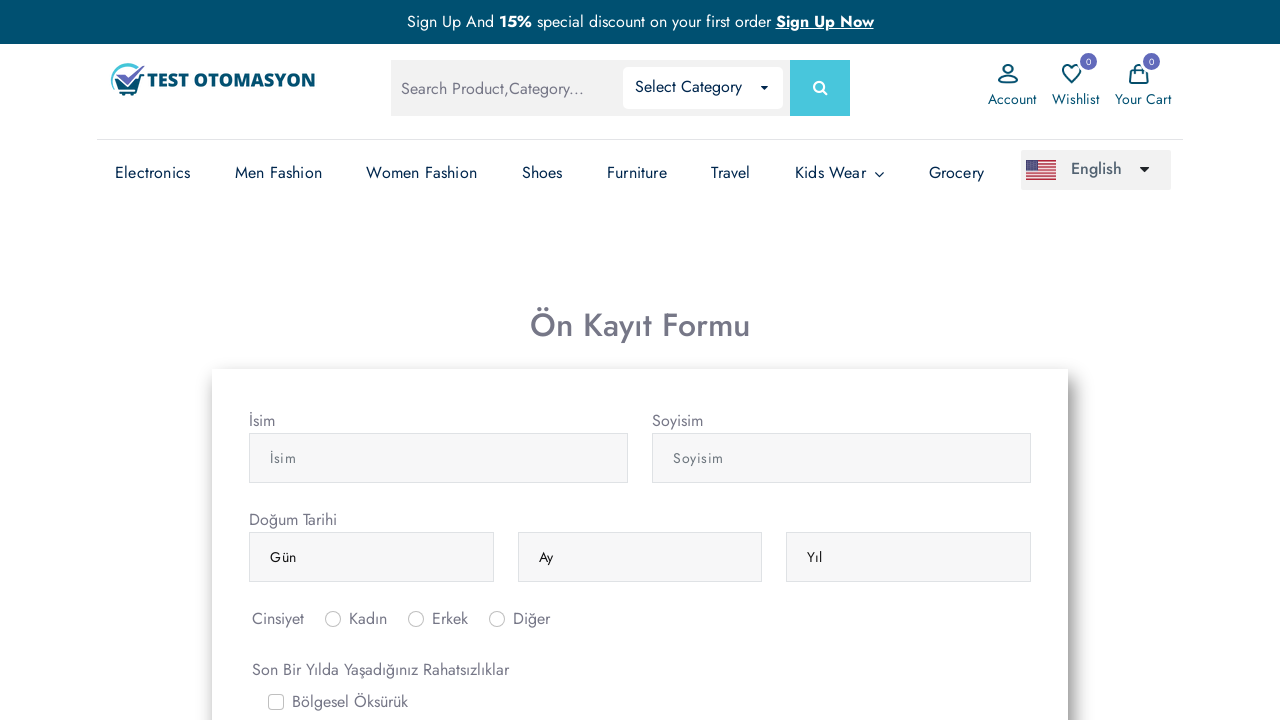

Scrolled female radio button into view
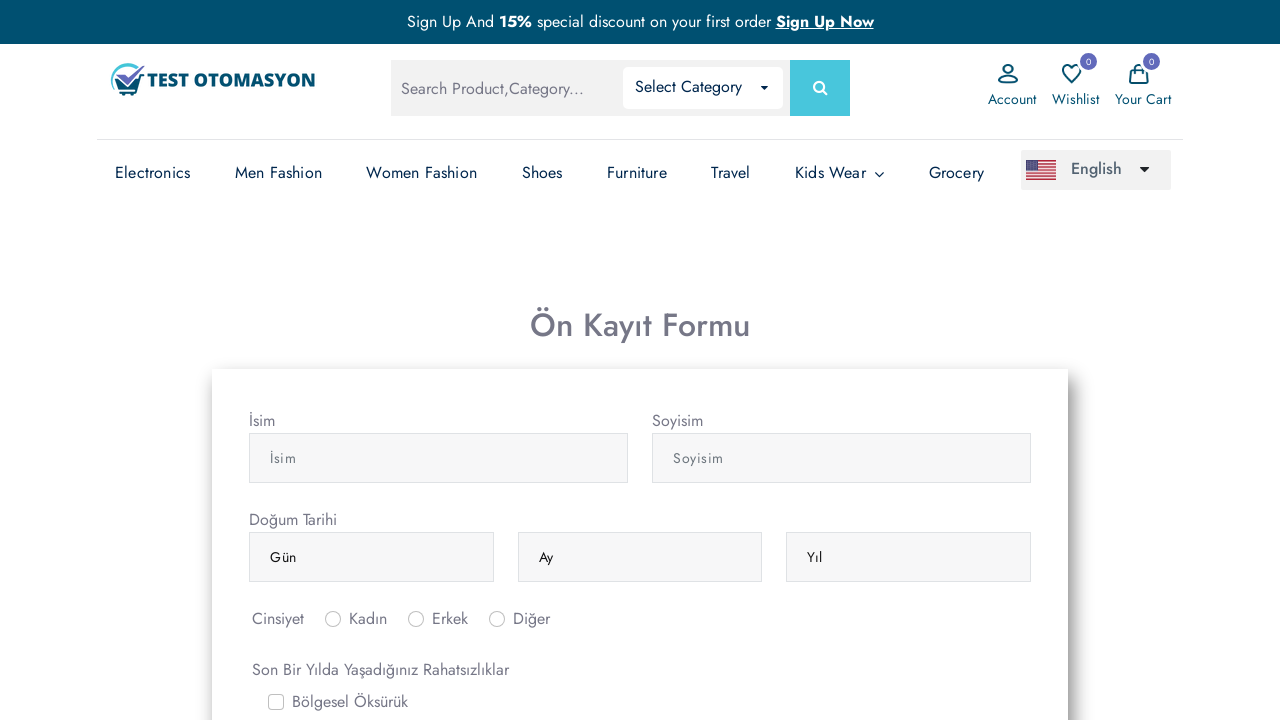

Clicked female radio button at (333, 619) on #inlineRadio1
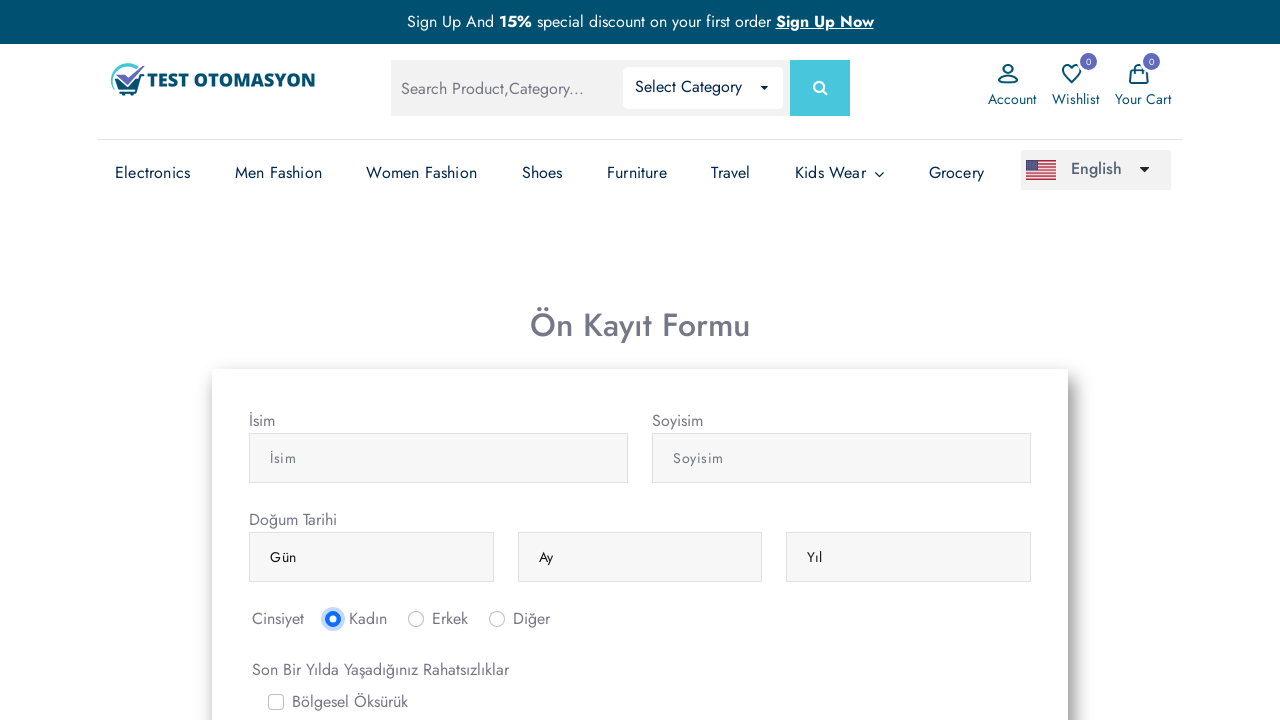

Verified female radio button is selected
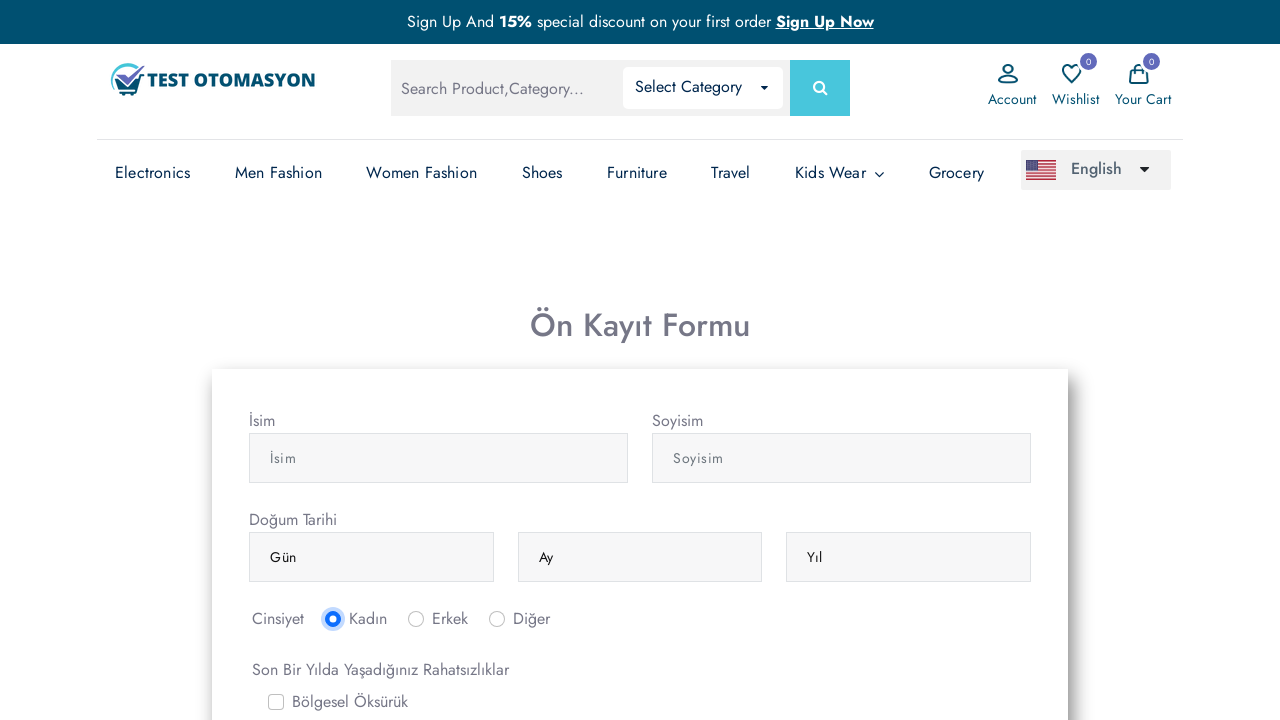

Verified male radio button is not selected
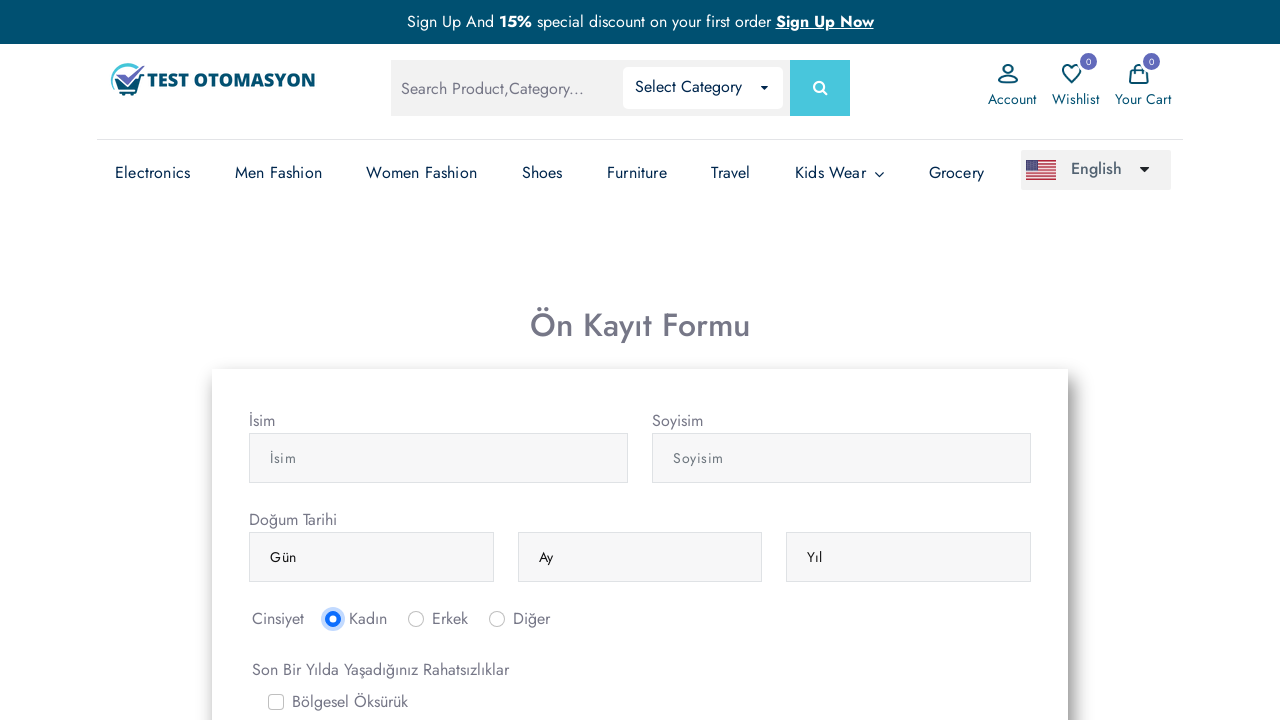

Verified other radio button is not selected
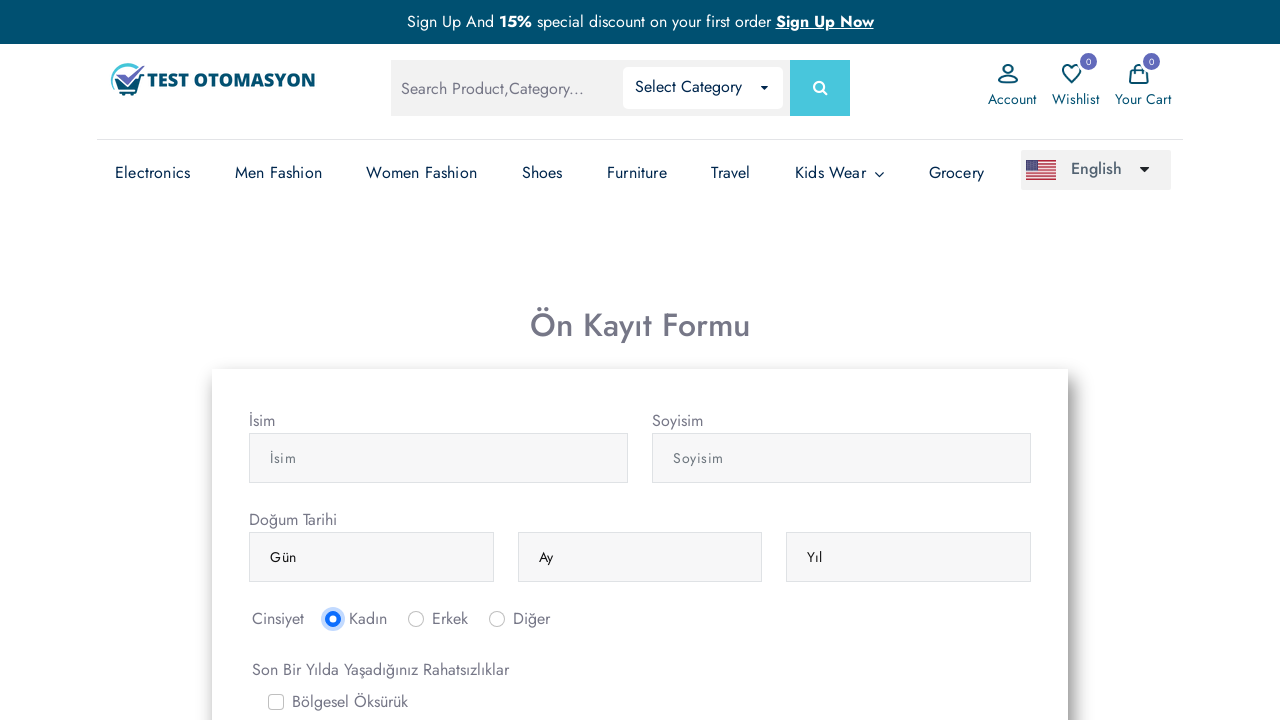

Retrieved class attribute from surname input field
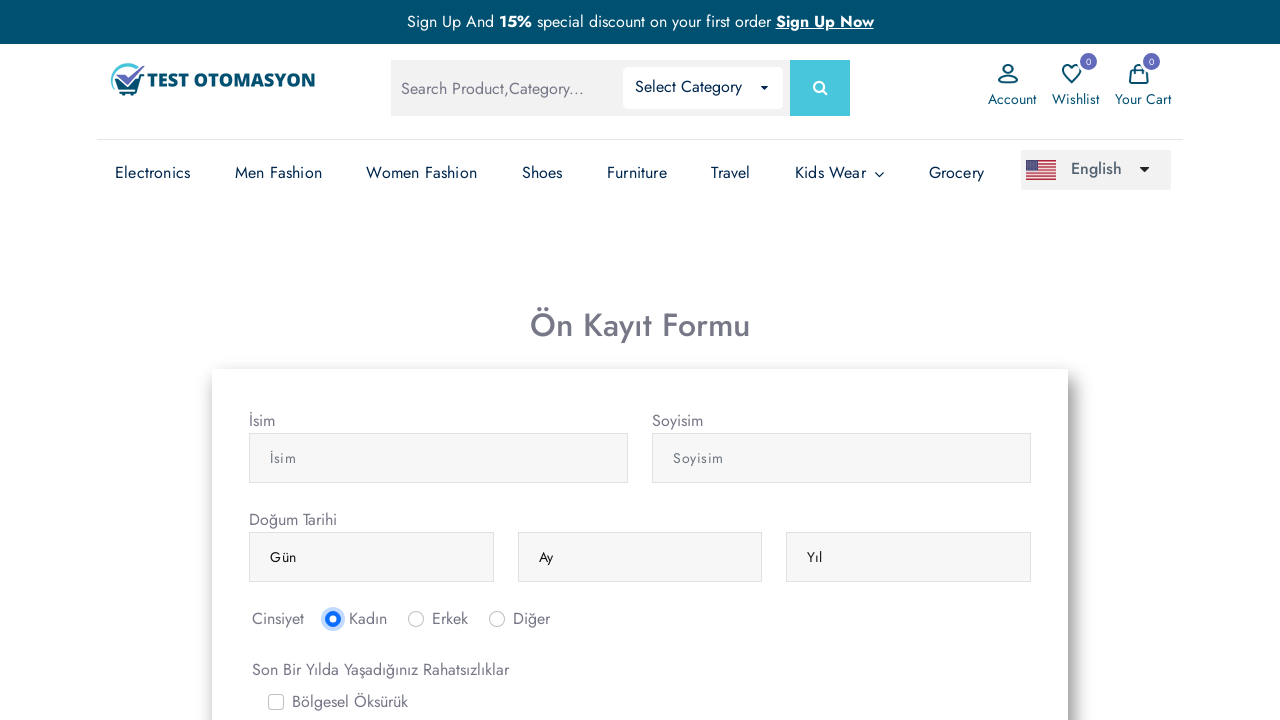

Verified surname field has 'form-control' class
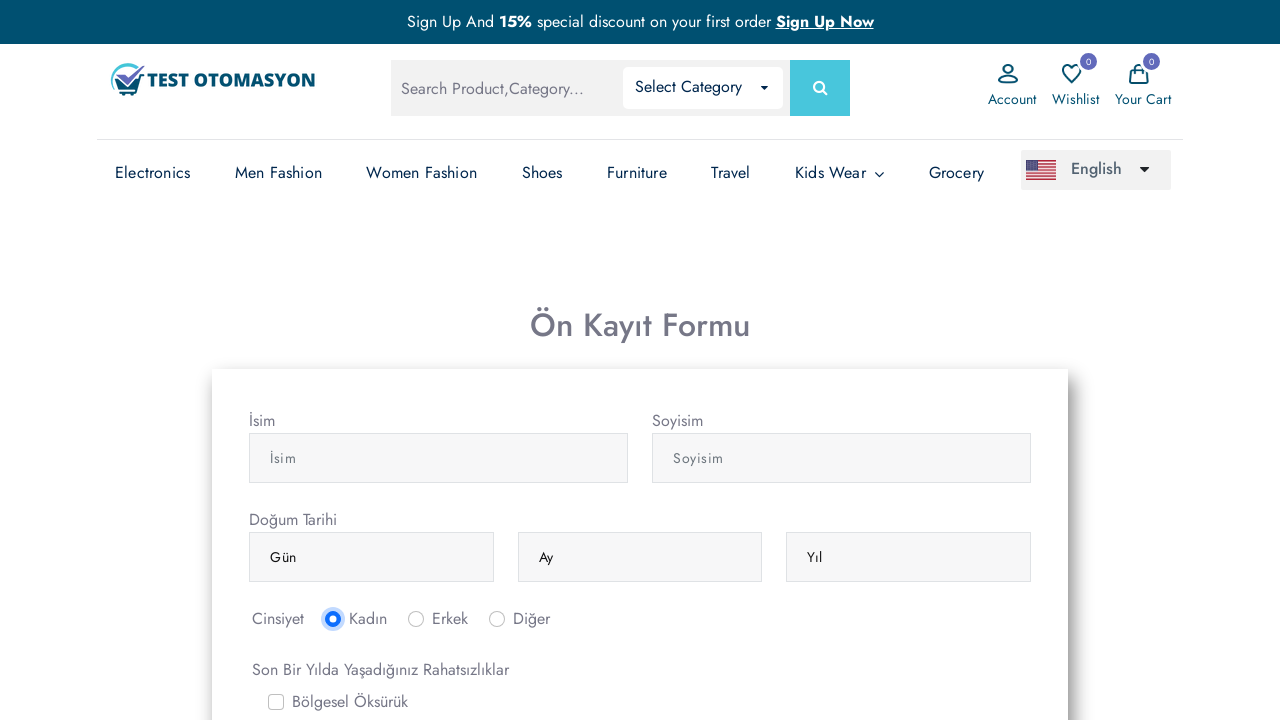

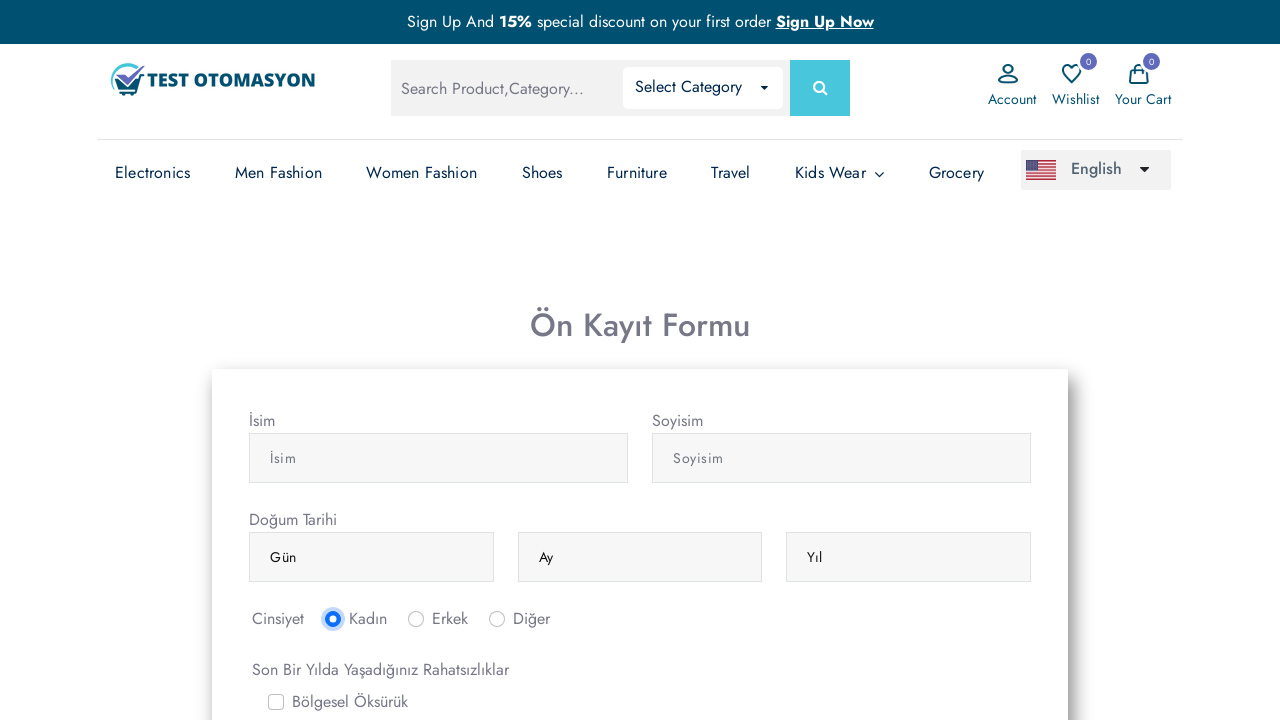